Tests clicking on the search icon/magnifying glass to open the search functionality on the Advantage Online Shopping website

Starting URL: https://advantageonlineshopping.com/

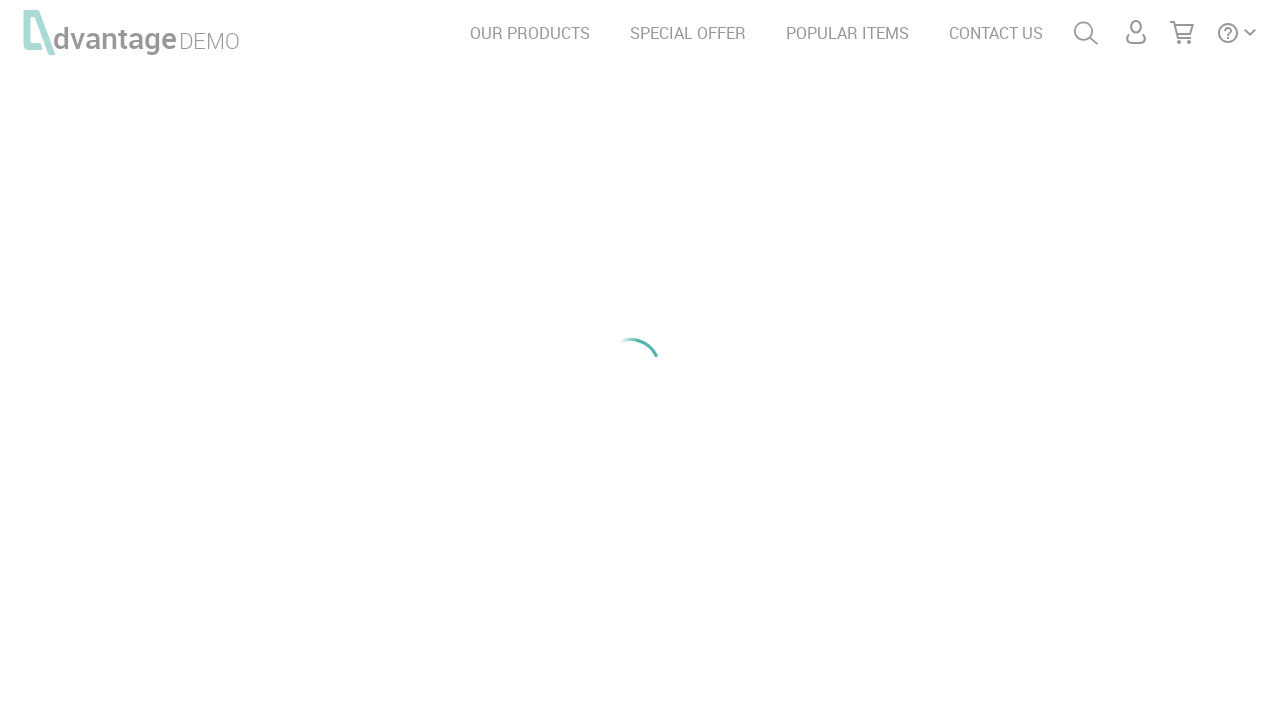

Clicked on the search icon/magnifying glass to open search functionality at (1086, 33) on #menuSearch
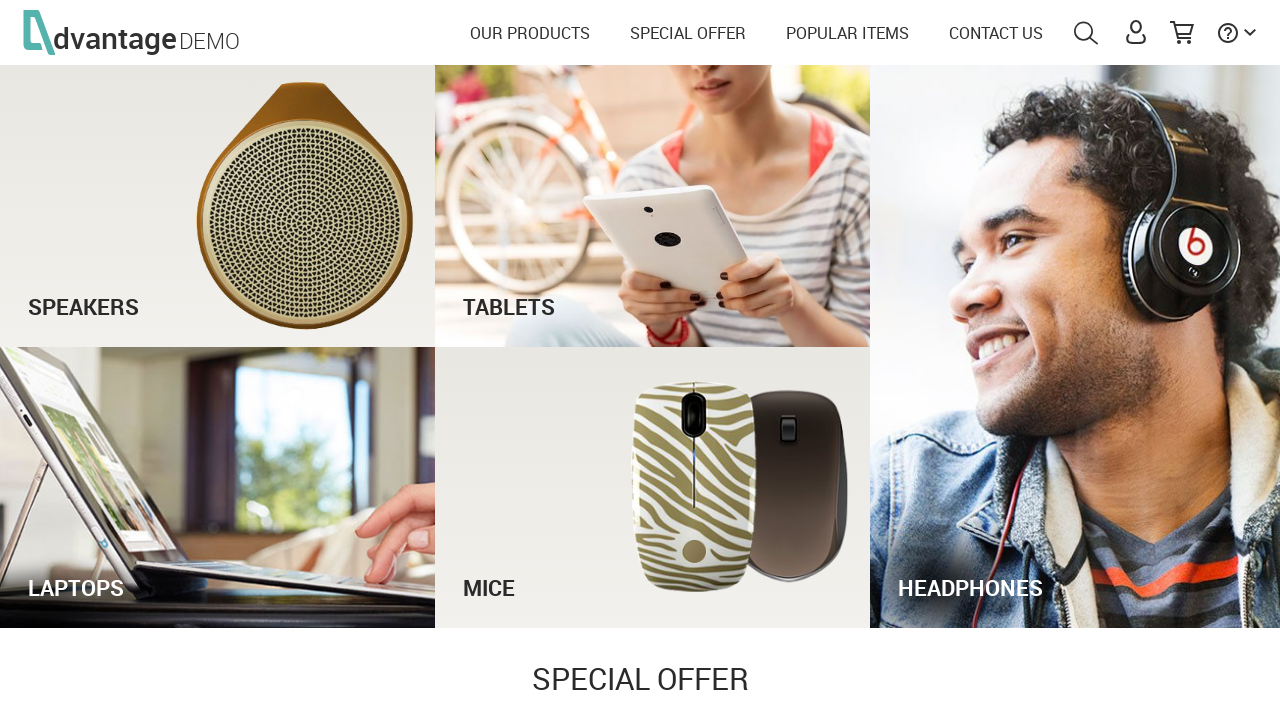

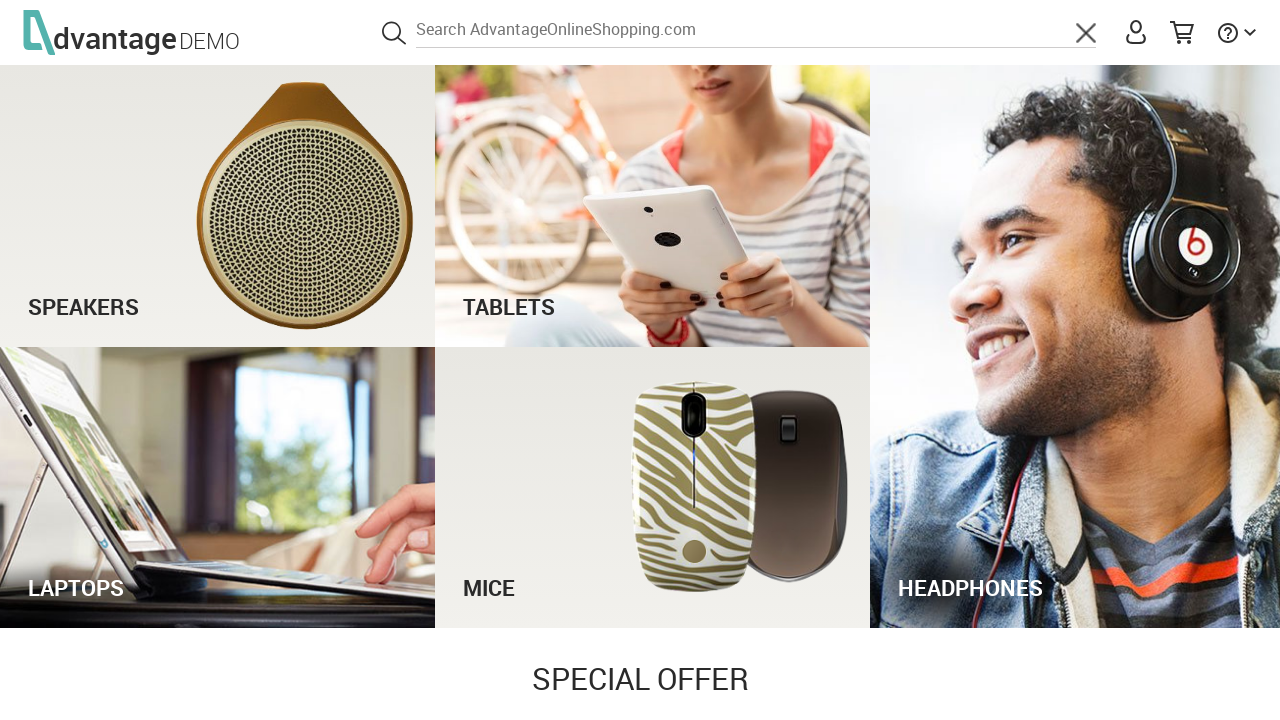